Tests that the todo counter displays the correct number of items as todos are added

Starting URL: https://demo.playwright.dev/todomvc

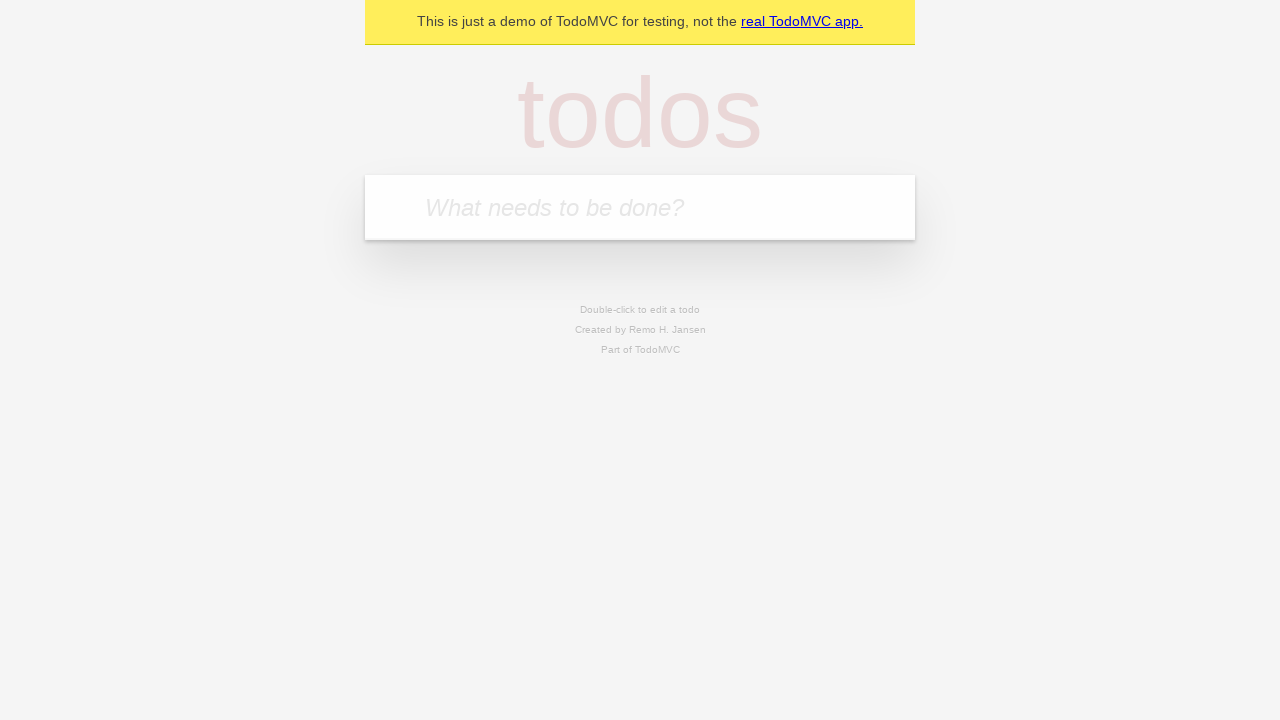

Filled todo input with 'buy some cheese' on internal:attr=[placeholder="What needs to be done?"i]
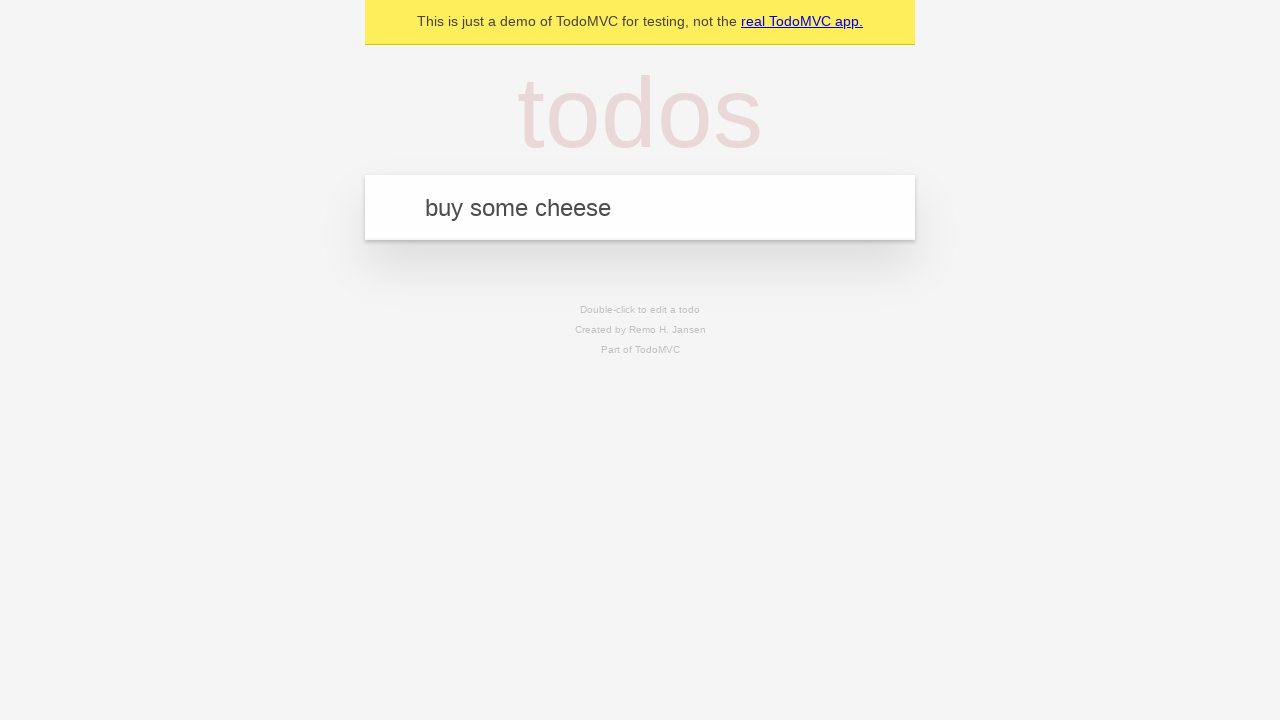

Pressed Enter to add first todo item on internal:attr=[placeholder="What needs to be done?"i]
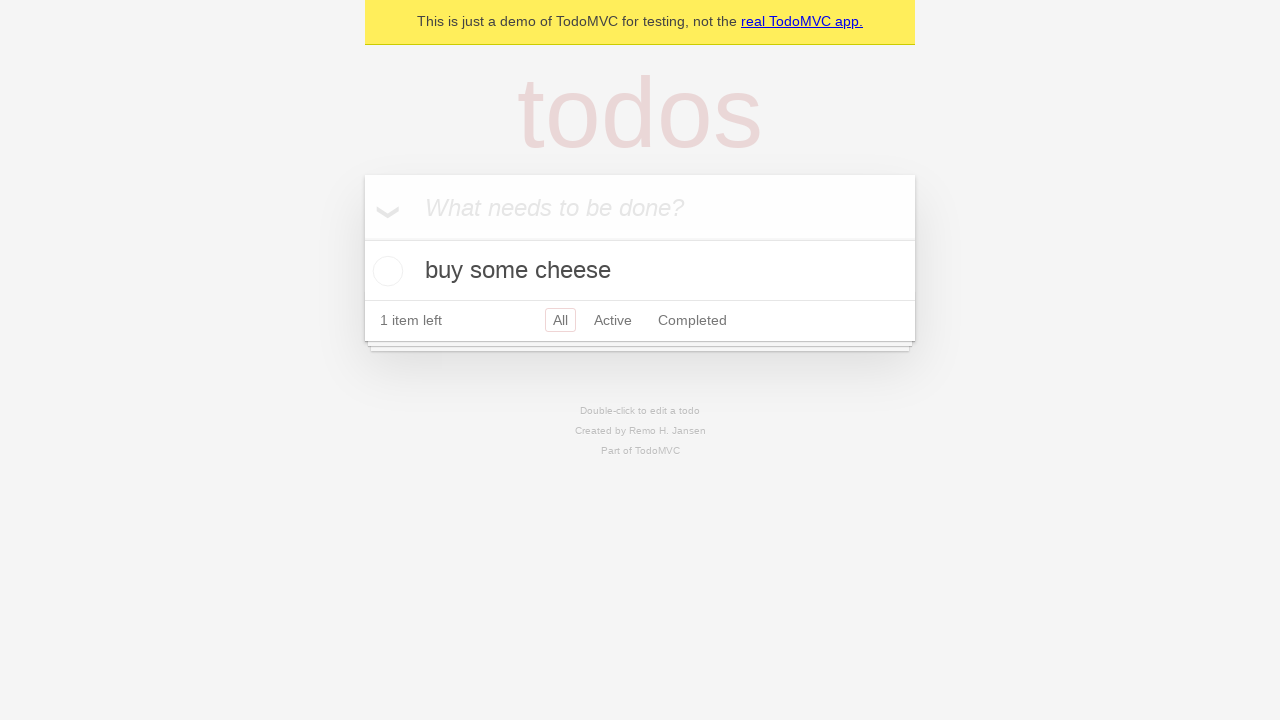

Todo counter element appeared
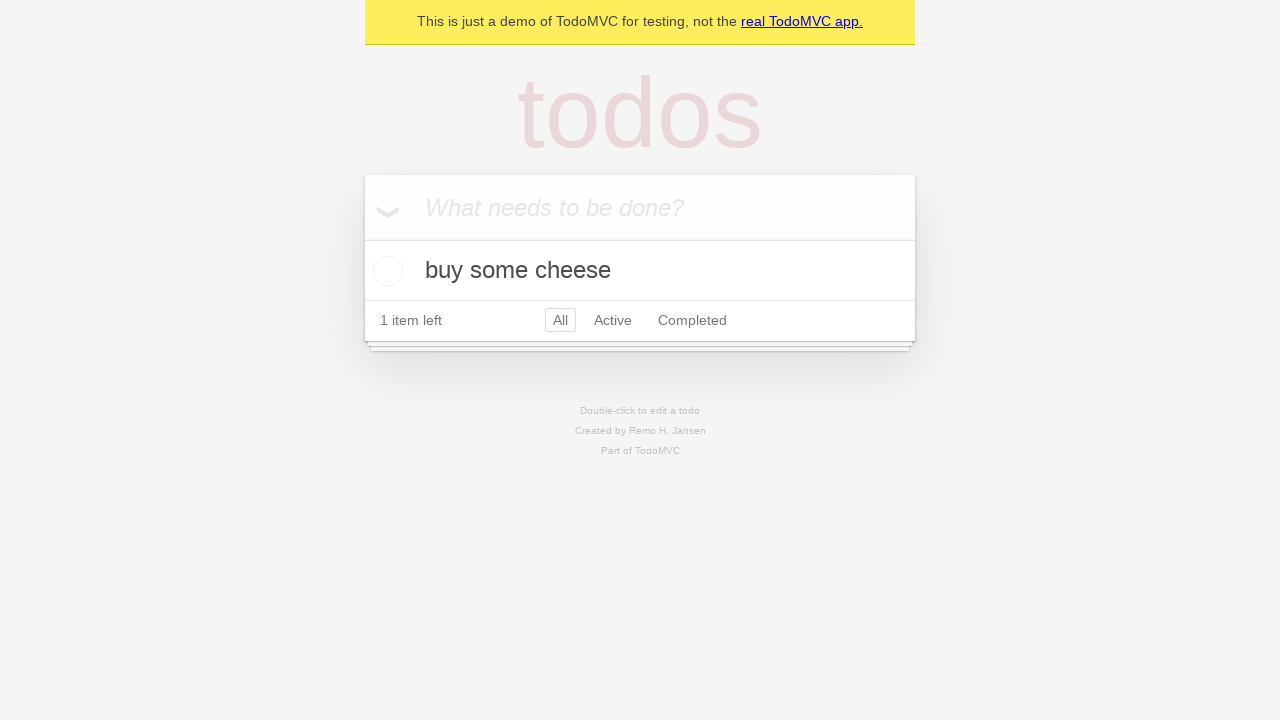

Filled todo input with 'feed the cat' on internal:attr=[placeholder="What needs to be done?"i]
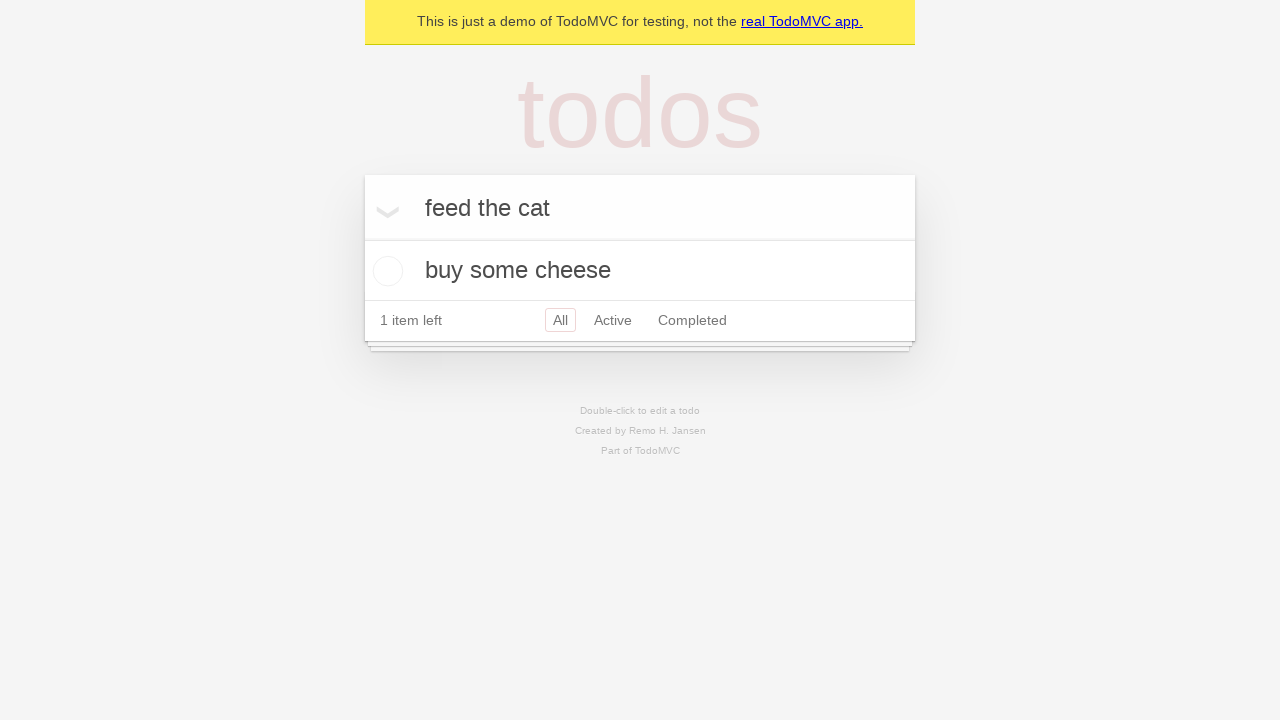

Pressed Enter to add second todo item on internal:attr=[placeholder="What needs to be done?"i]
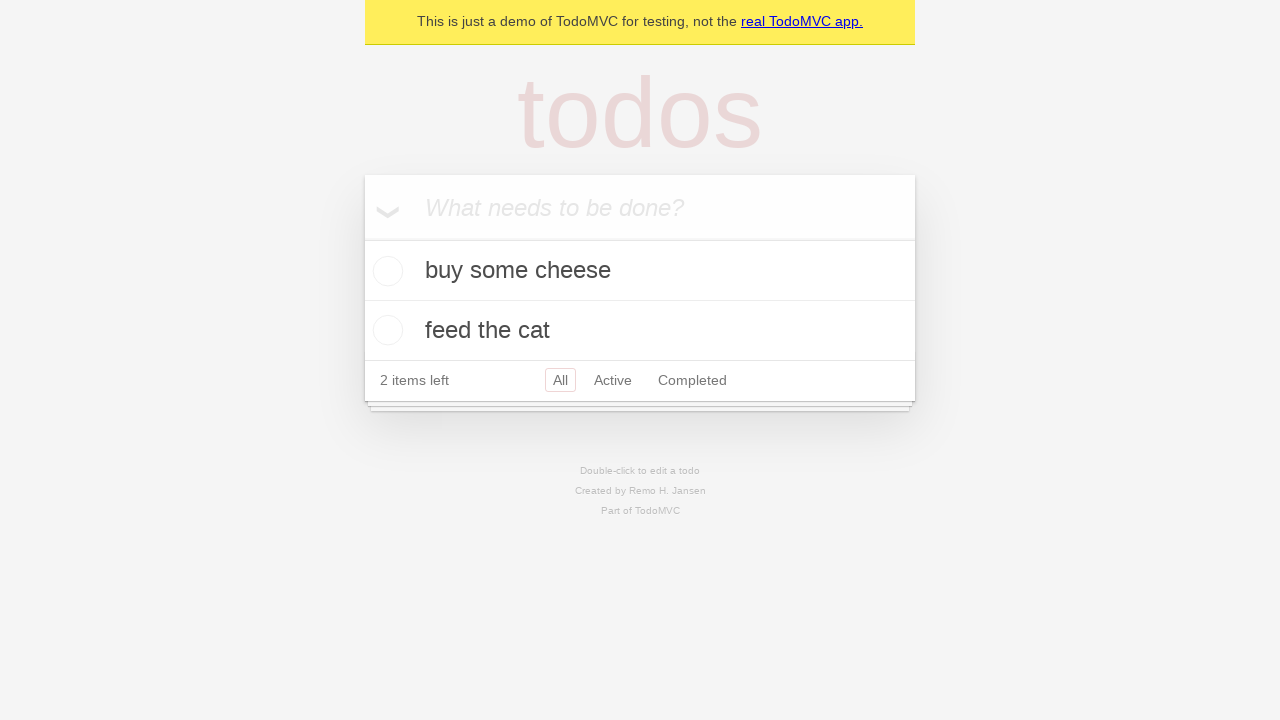

Second todo item appeared in the list
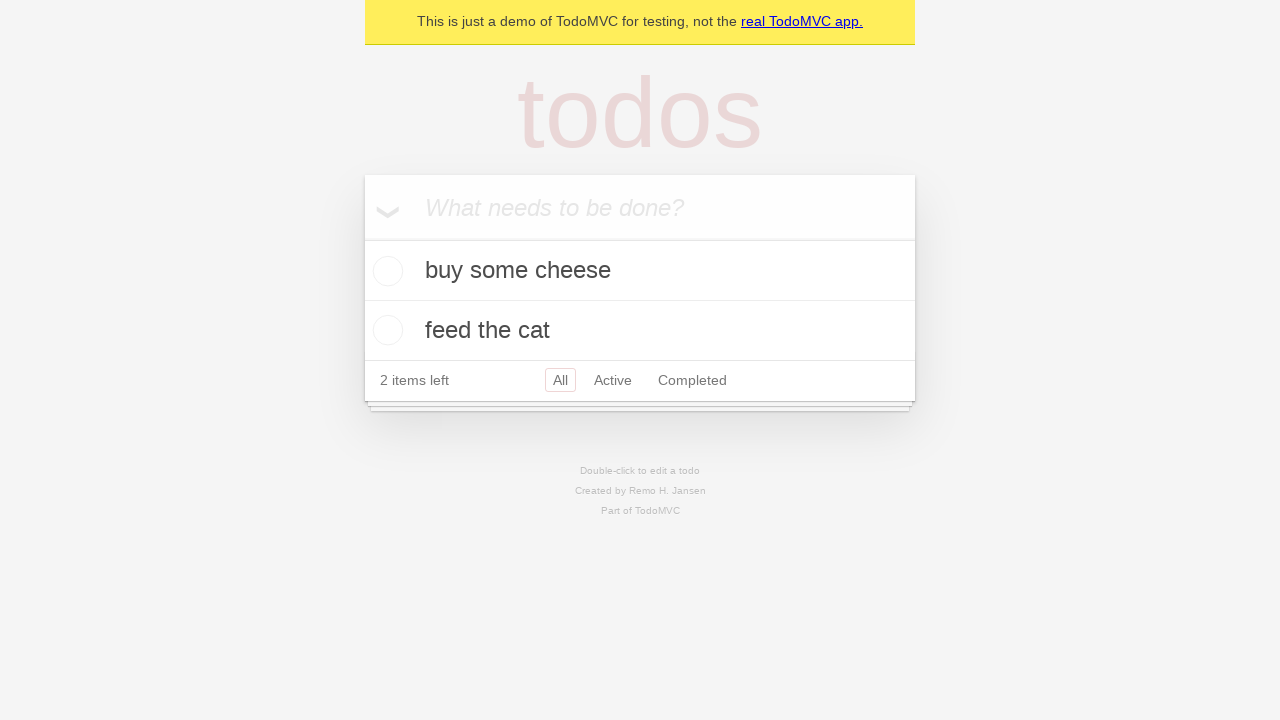

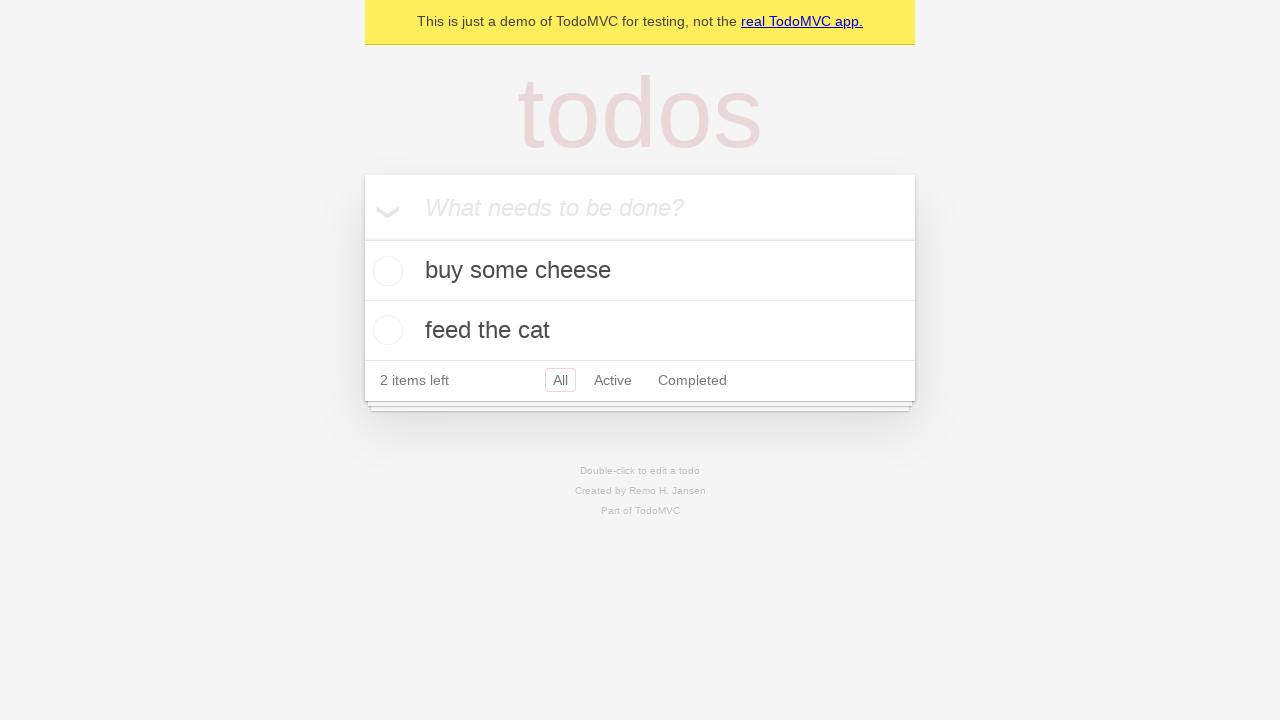